Tests a registration form by filling in three required input fields (first name, last name, and a third field) and submitting the form, then verifies successful registration by checking for a congratulations message.

Starting URL: http://suninjuly.github.io/registration1.html

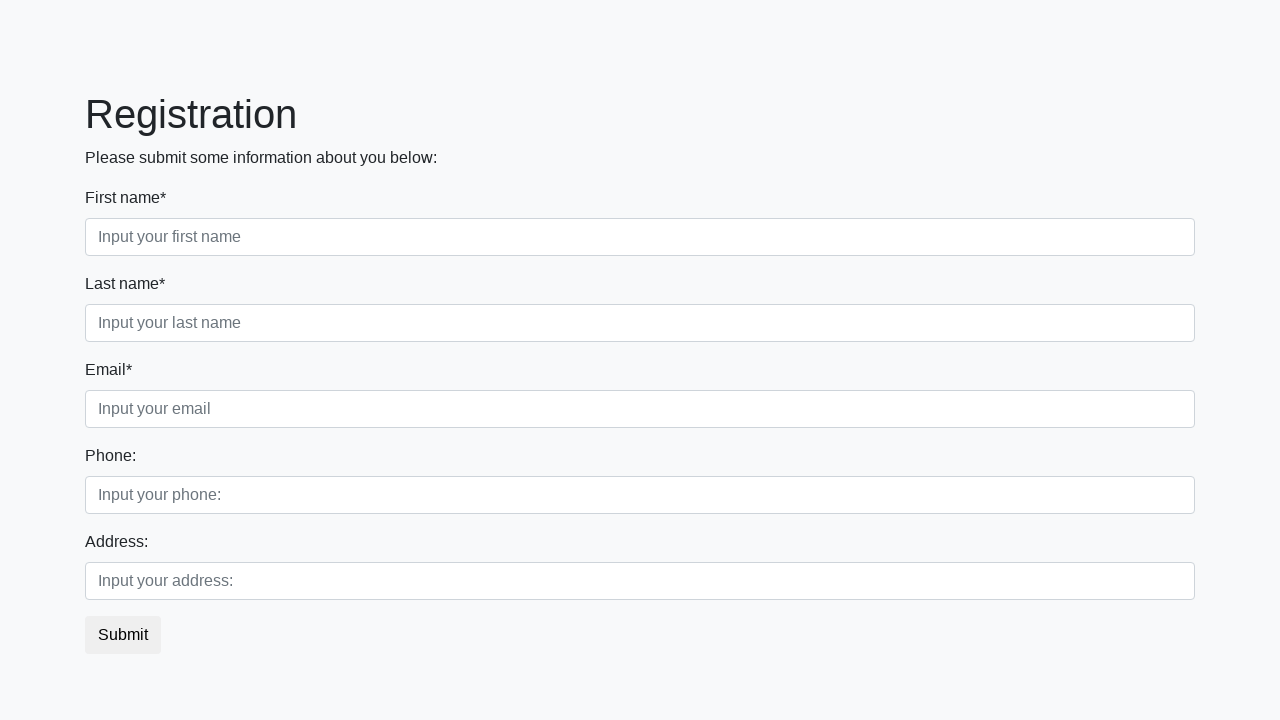

Filled first name field with 'Po' on div.first_class input
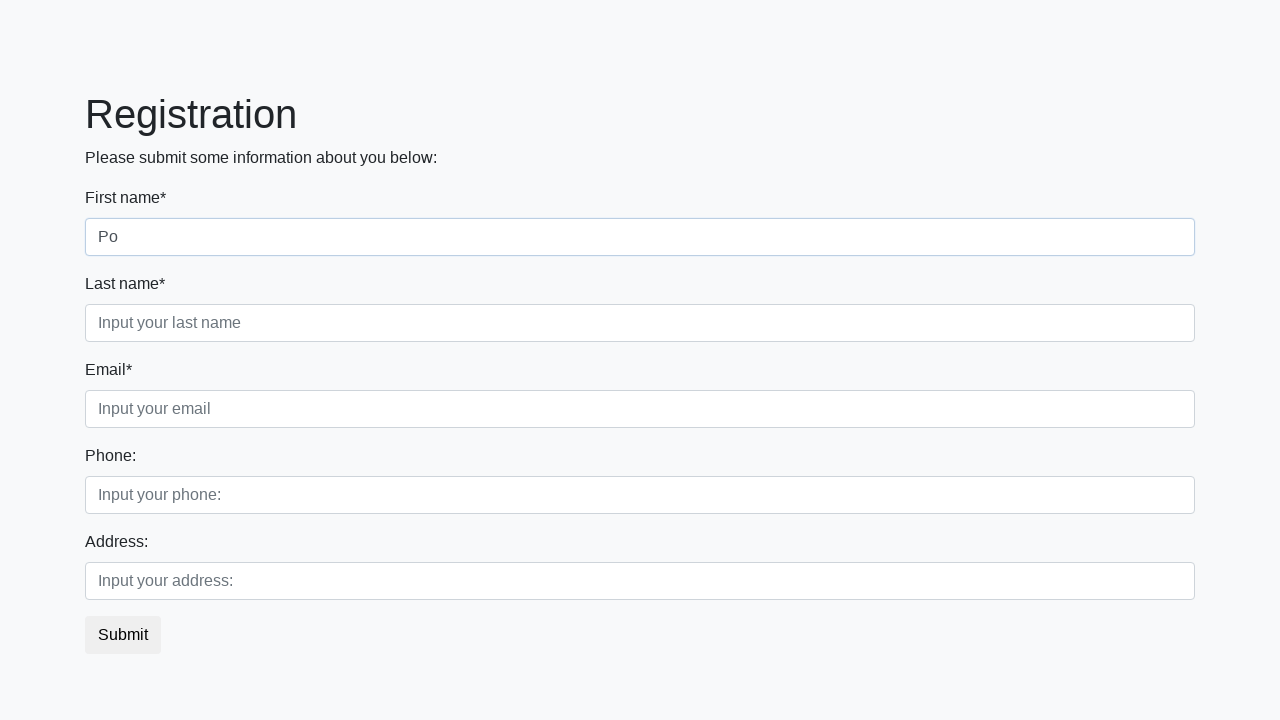

Filled last name field with 'Ke' on div.second_class input
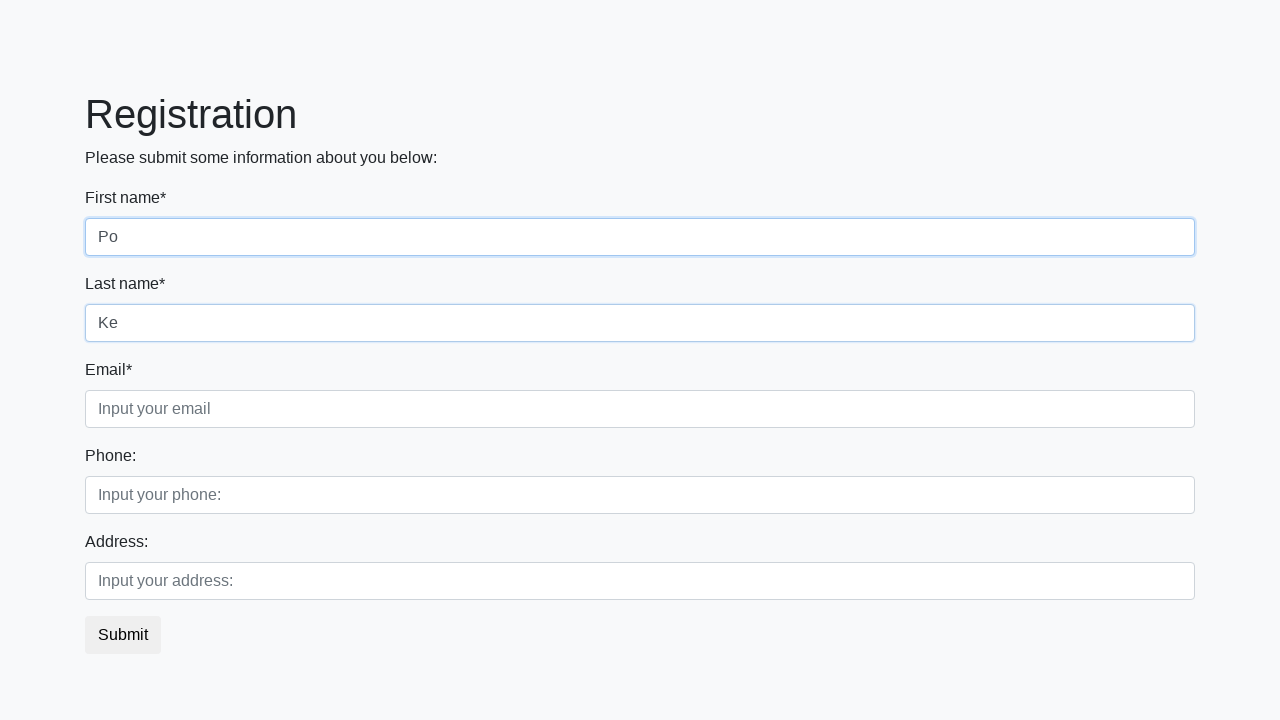

Filled third required field with 'Mon' on div.third_class input
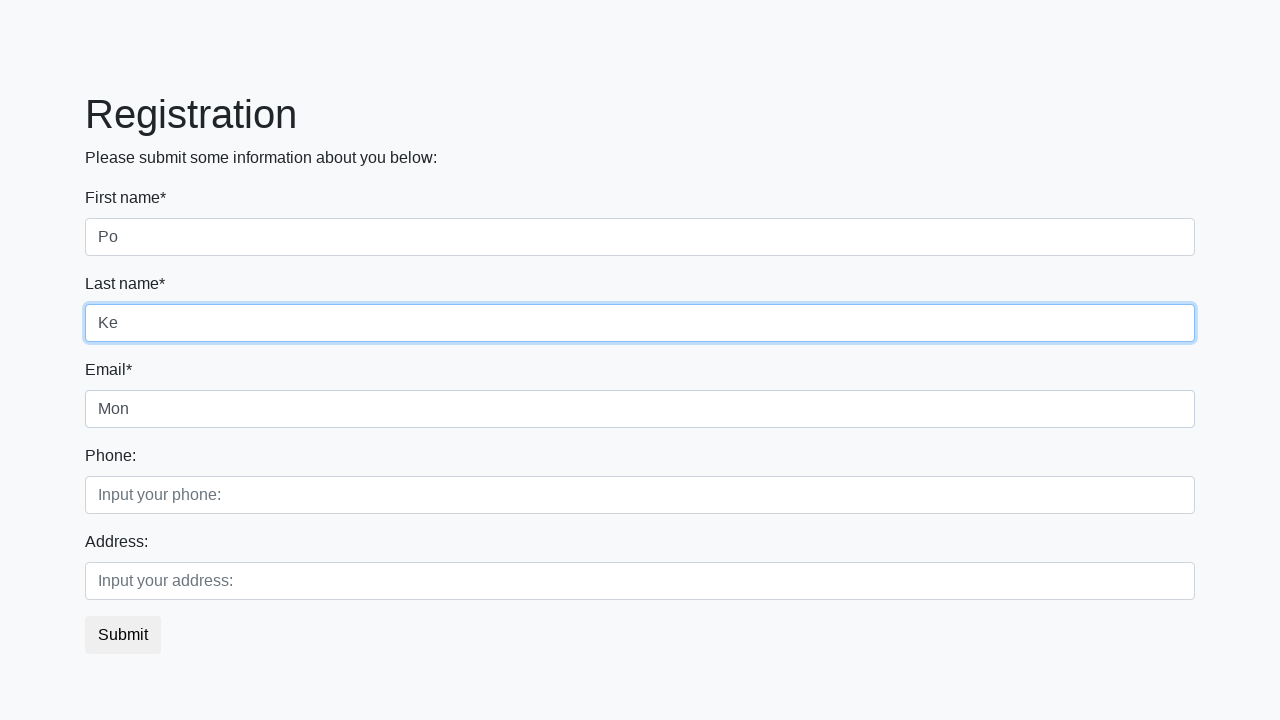

Clicked submit button to register at (123, 635) on button.btn
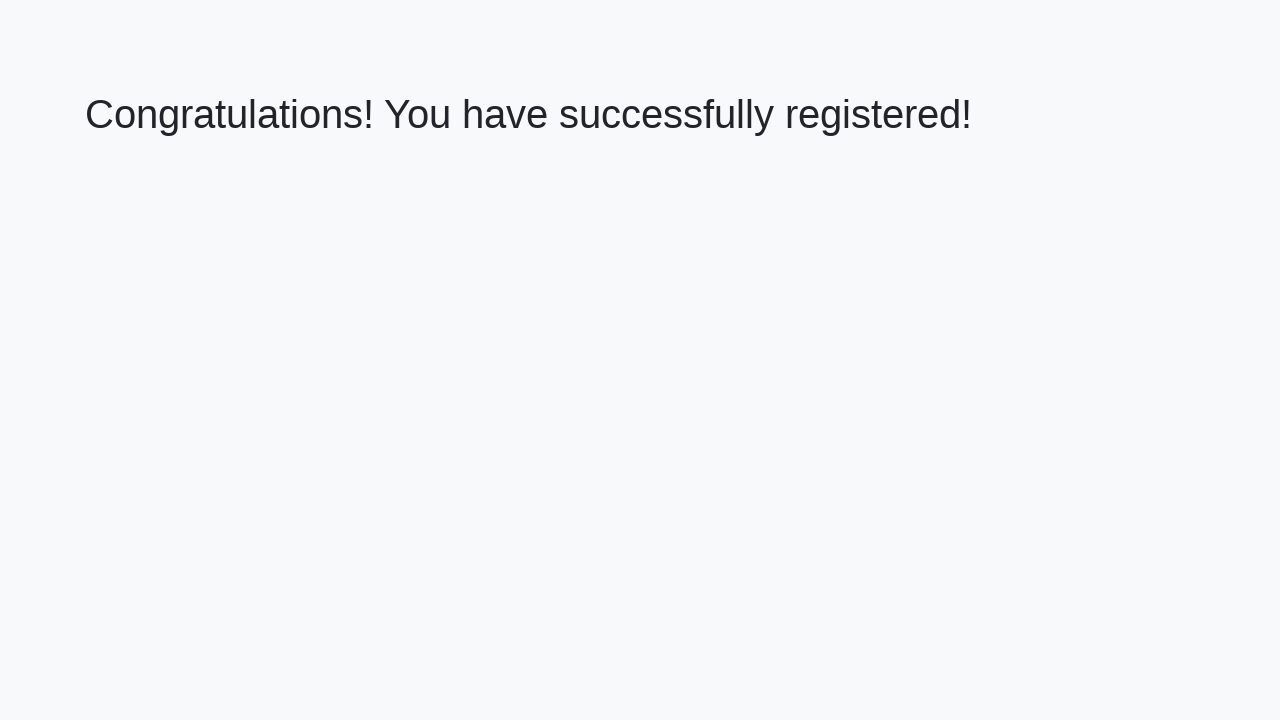

Registration page loaded with success message
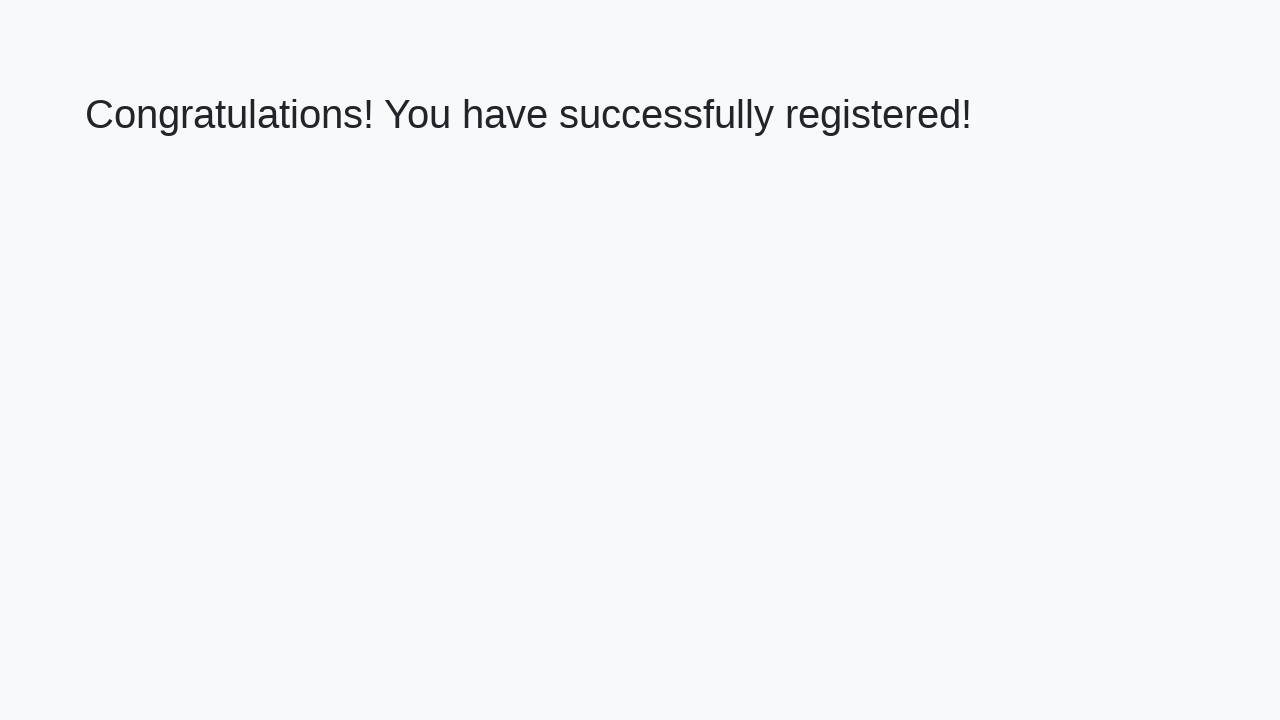

Retrieved congratulations message text
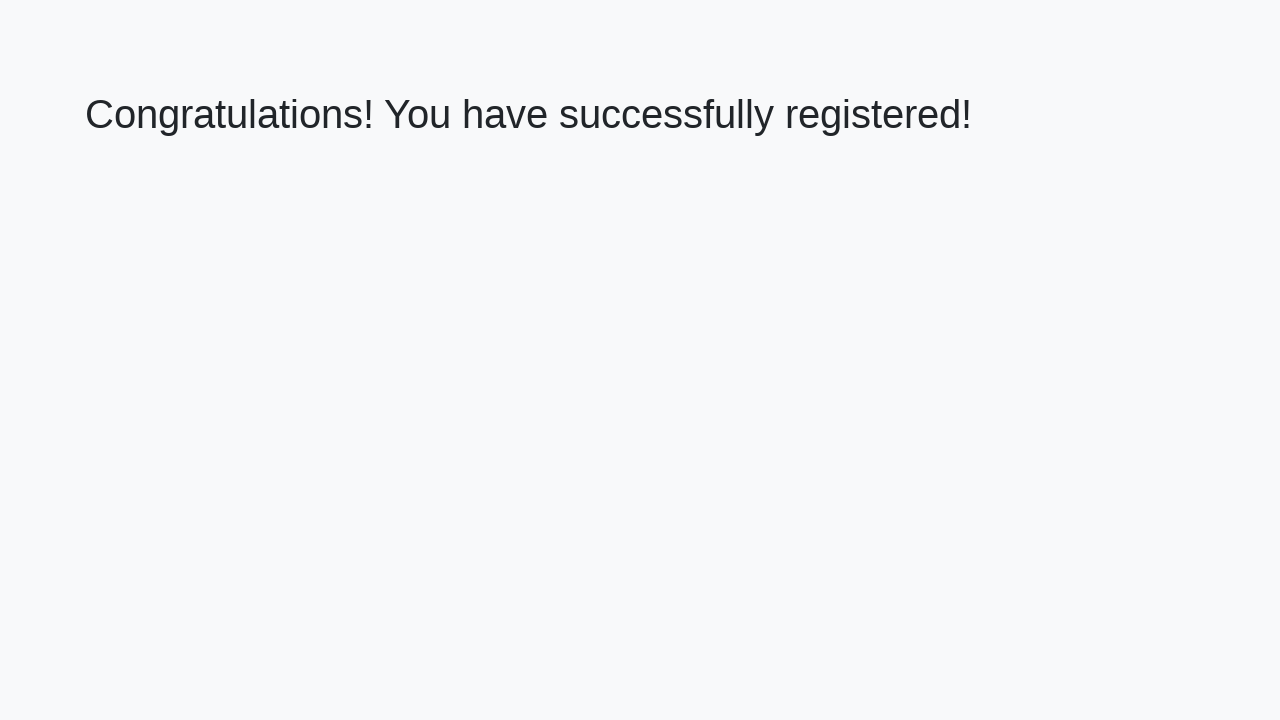

Verified success message matches expected congratulations text
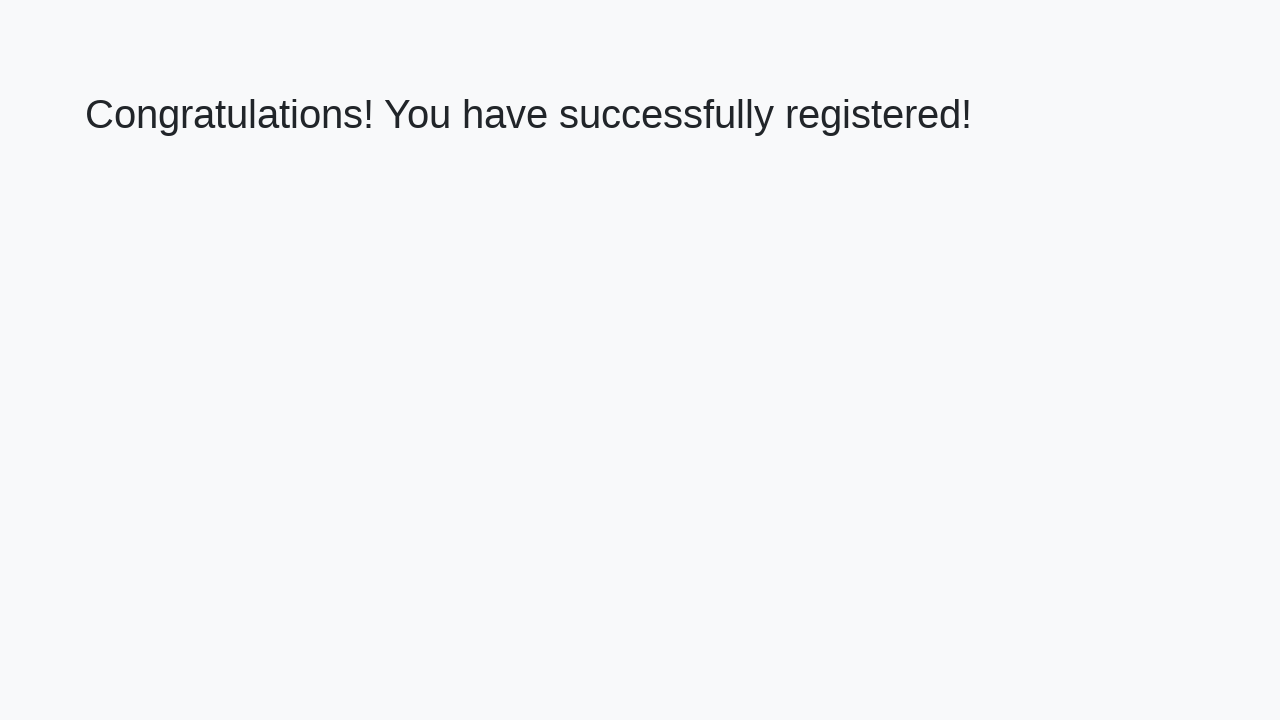

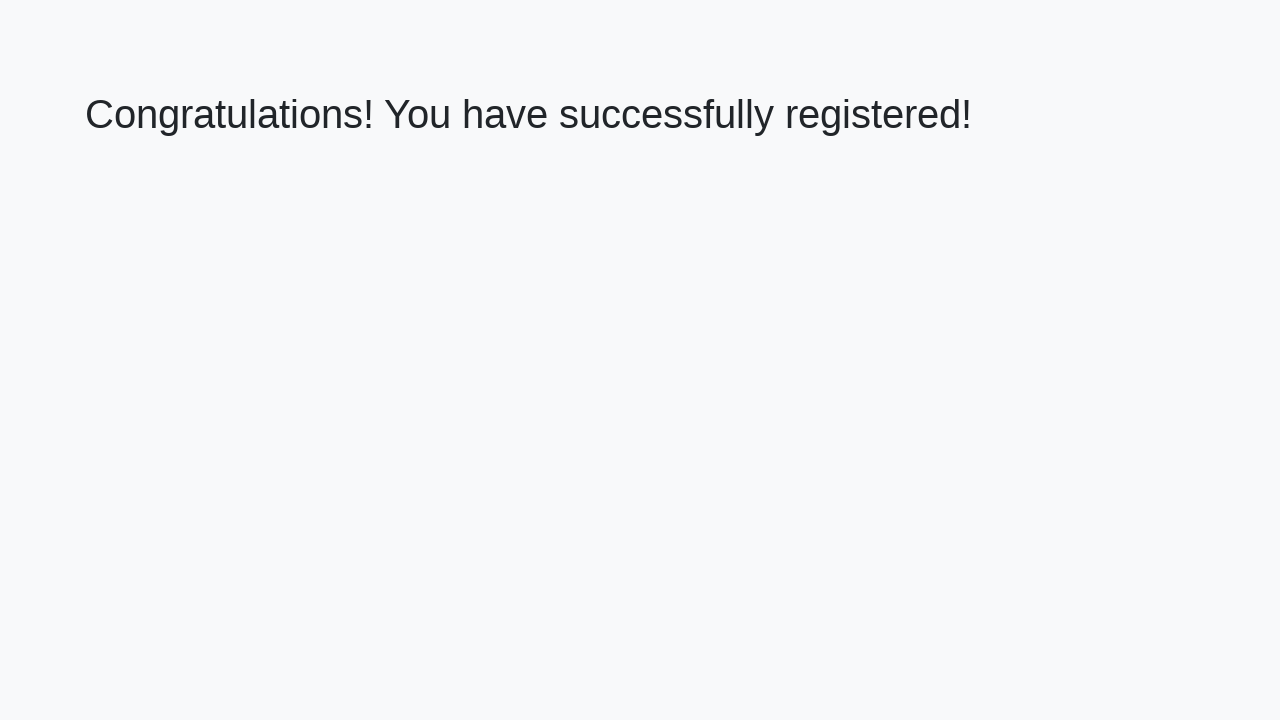